Tests a button that starts disabled and becomes enabled after a delay, verifying the state change

Starting URL: https://demoqa.com/dynamic-properties

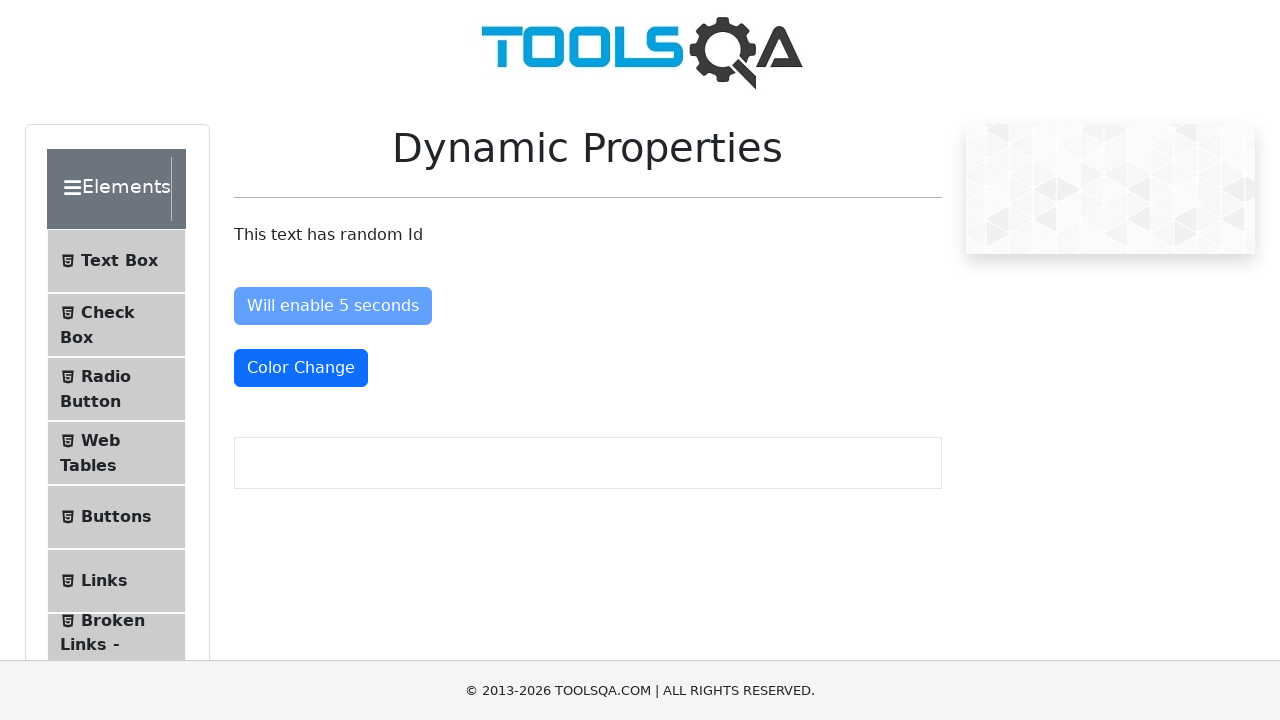

Located the button with id 'enableAfter'
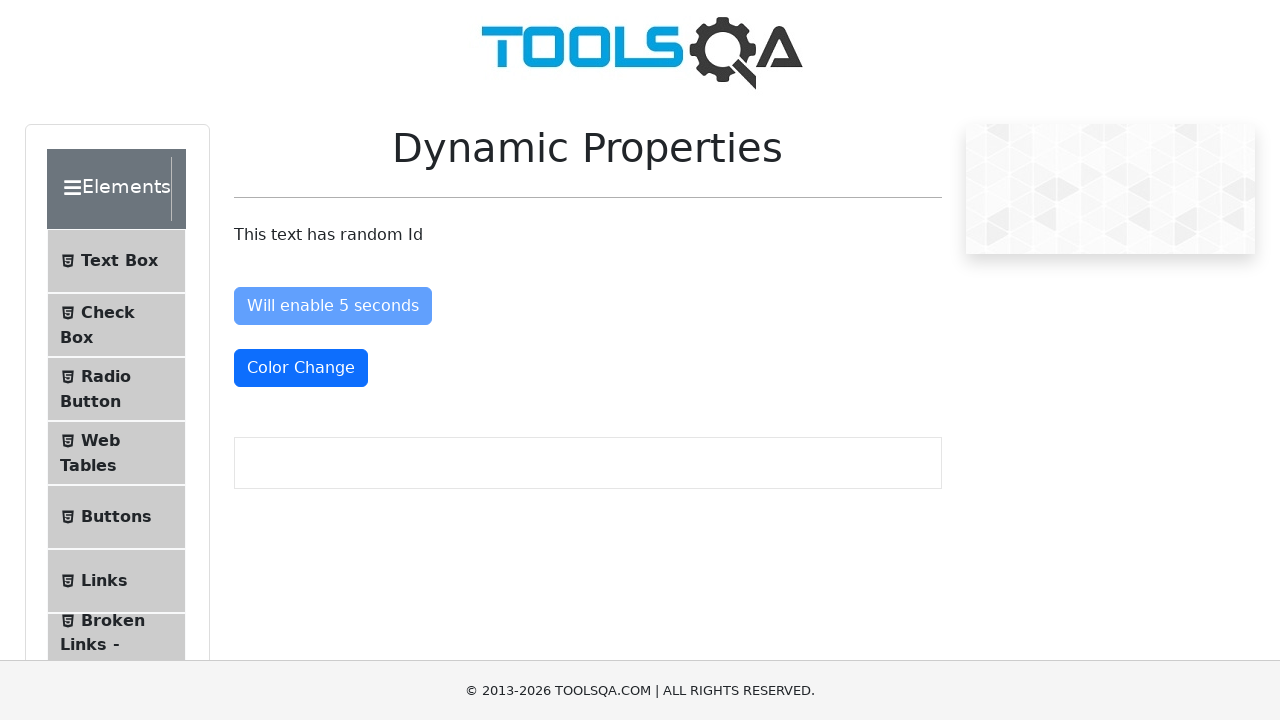

Verified button is visible
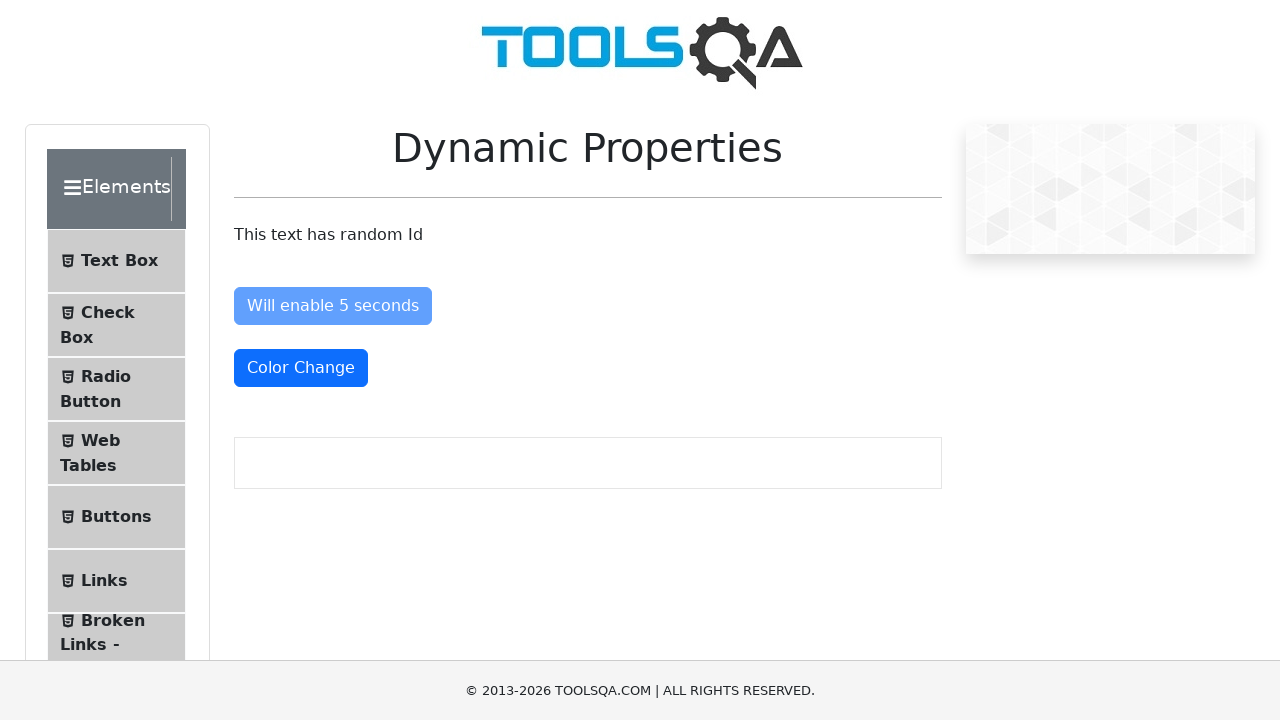

Verified button is initially disabled
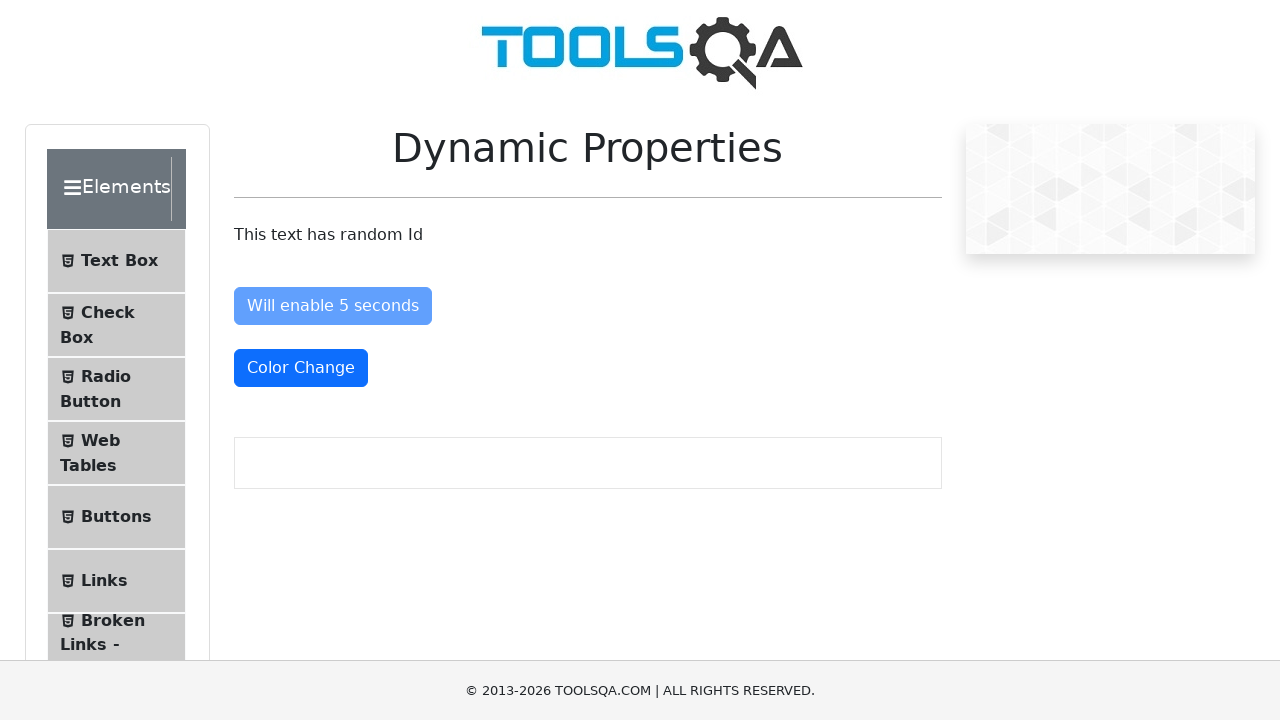

Button became enabled after delay
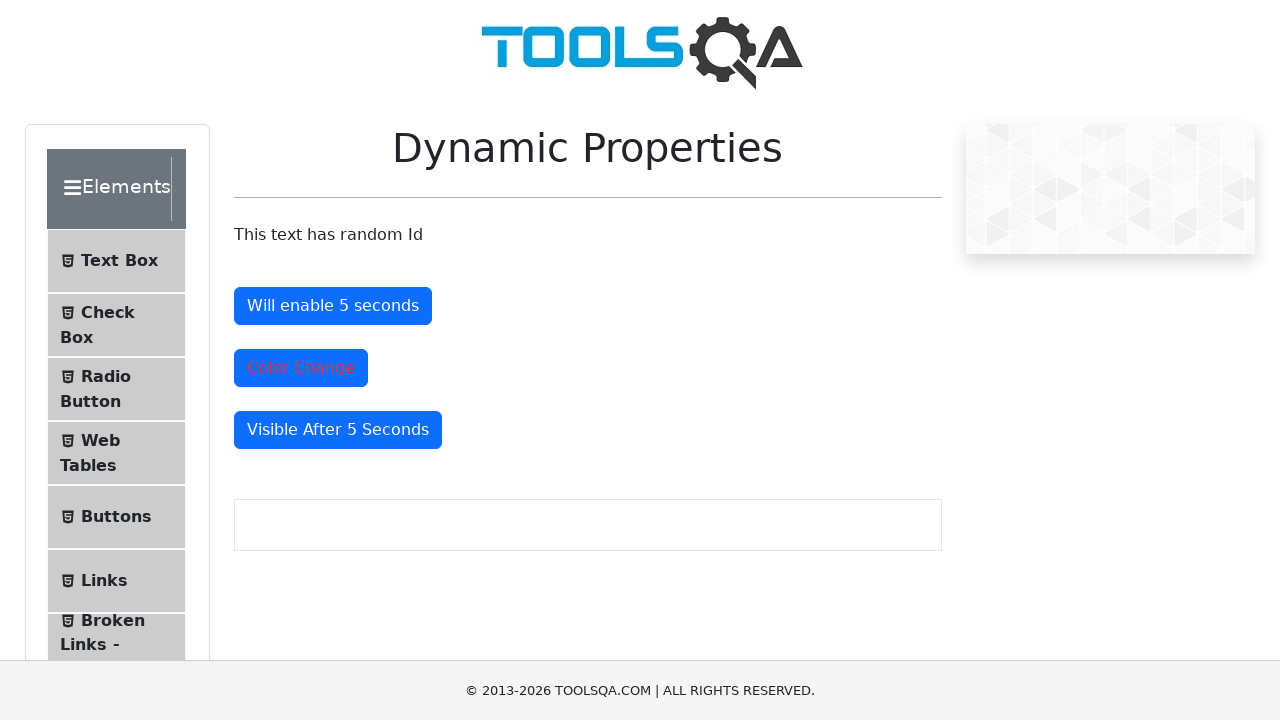

Verified button is now enabled
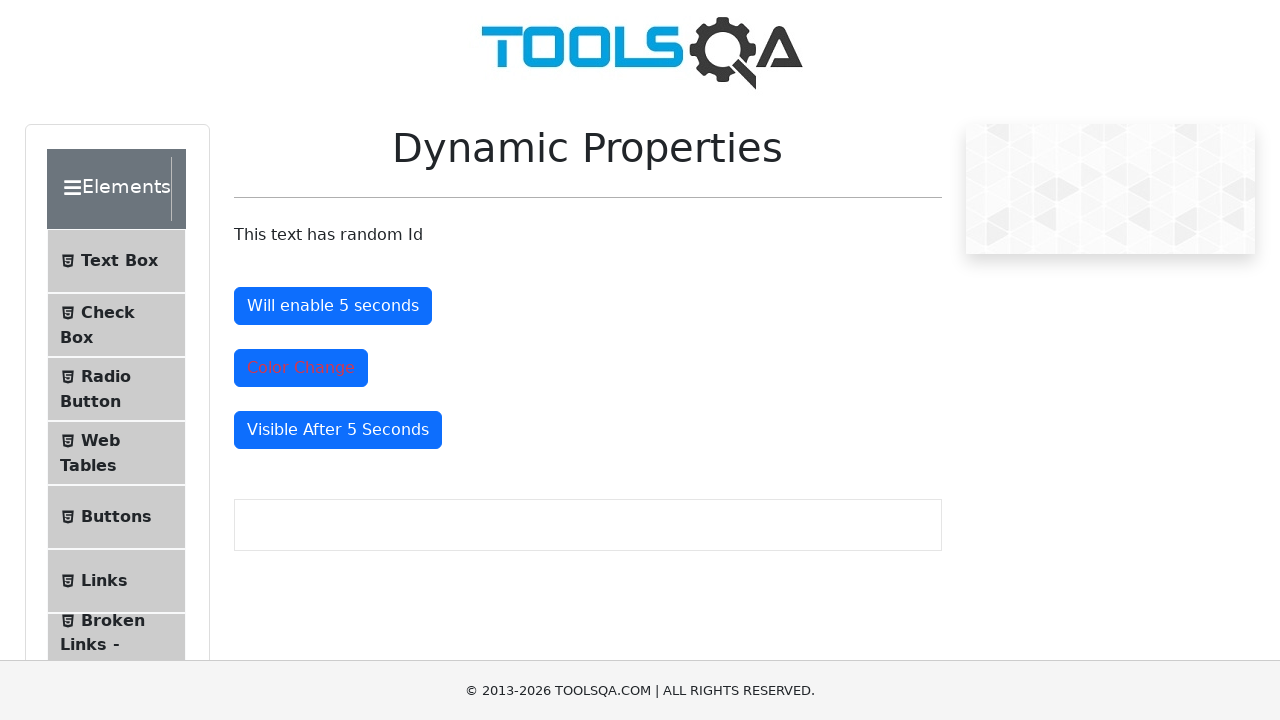

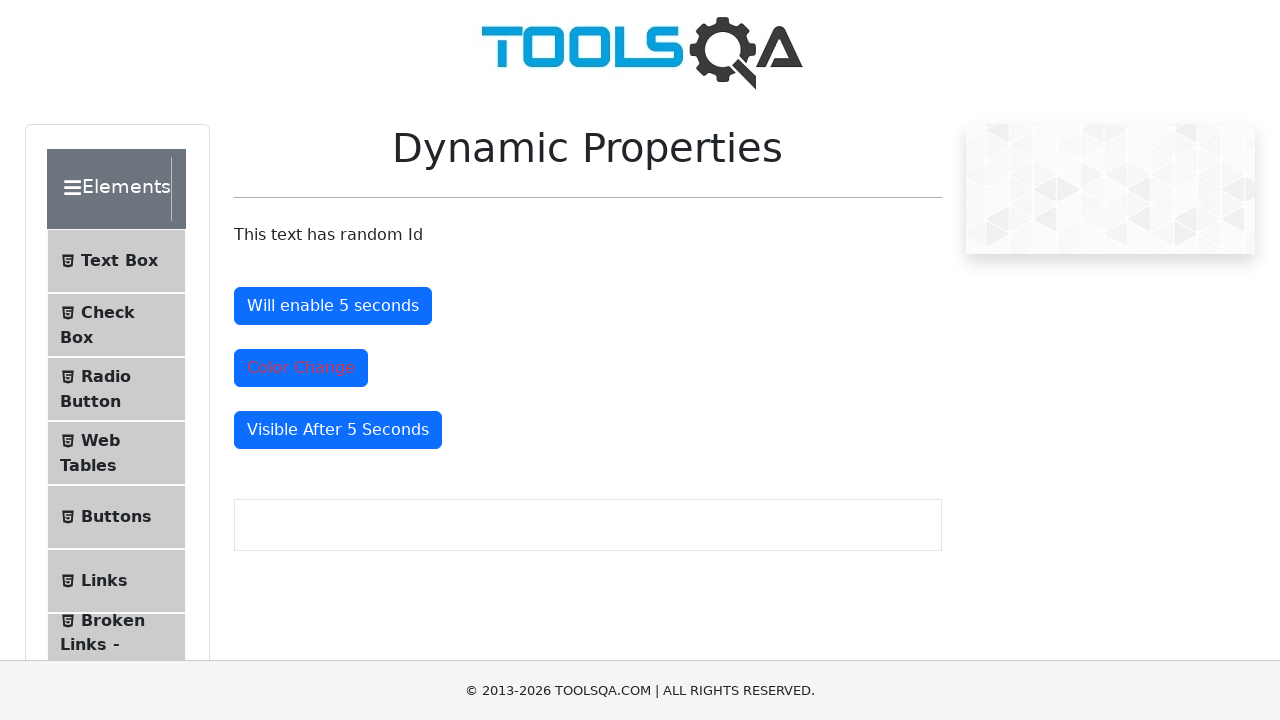